Tests the sorting functionality on an offers table by clicking the first column header to sort, then paginates through the table to find a specific item (Rice) and retrieves its price and discount price.

Starting URL: https://rahulshettyacademy.com/seleniumPractise/#/offers

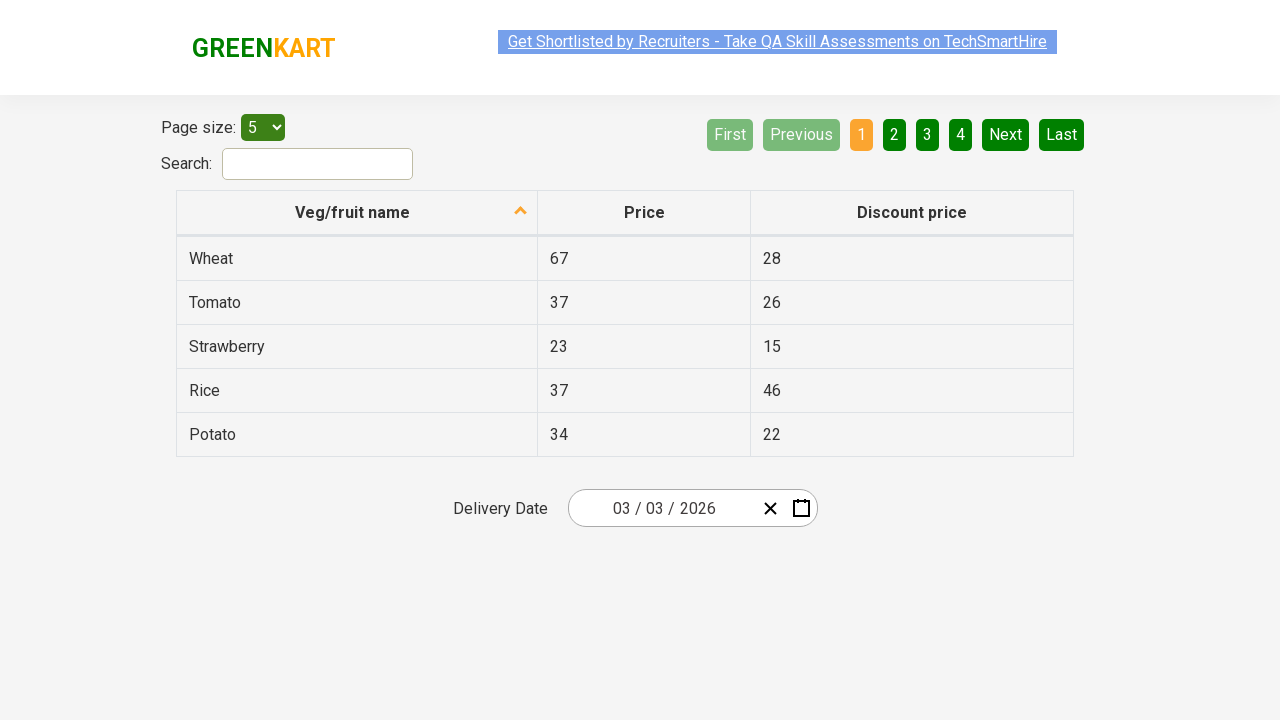

Waited for offers table to load
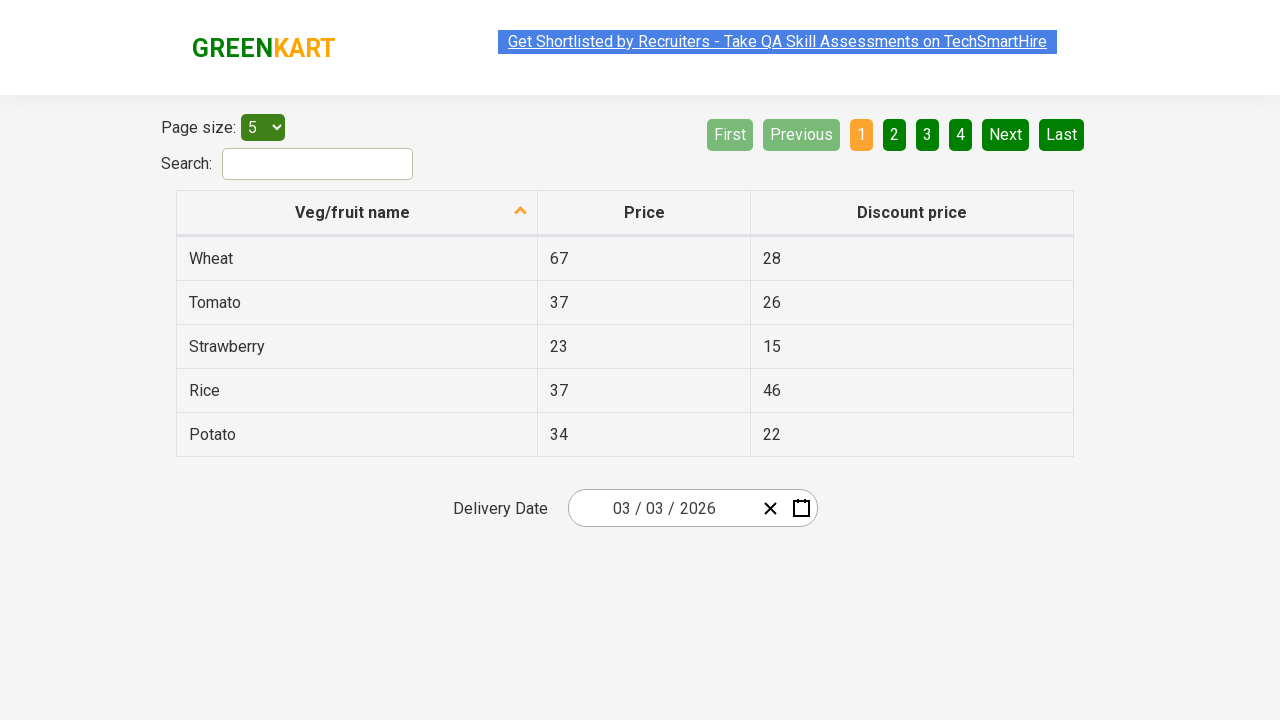

Retrieved original list of items from first column
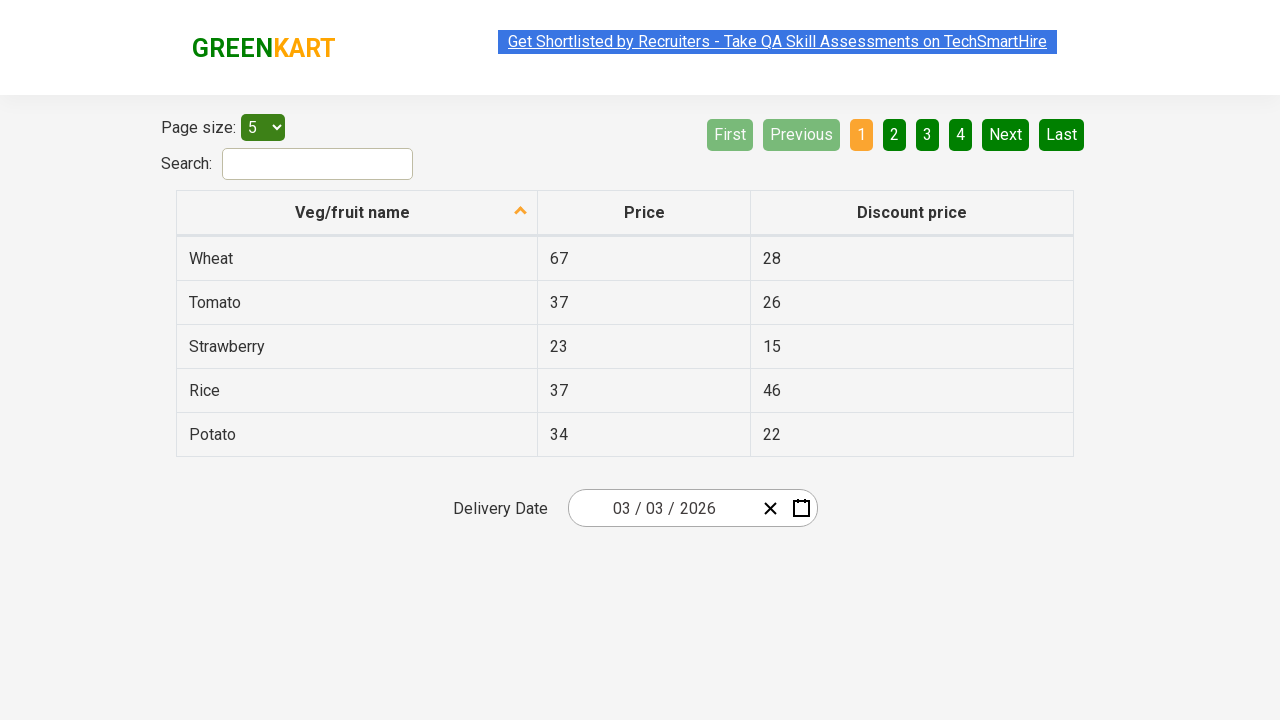

Clicked first column header to sort the table at (357, 213) on table.table-bordered tr th:first-child
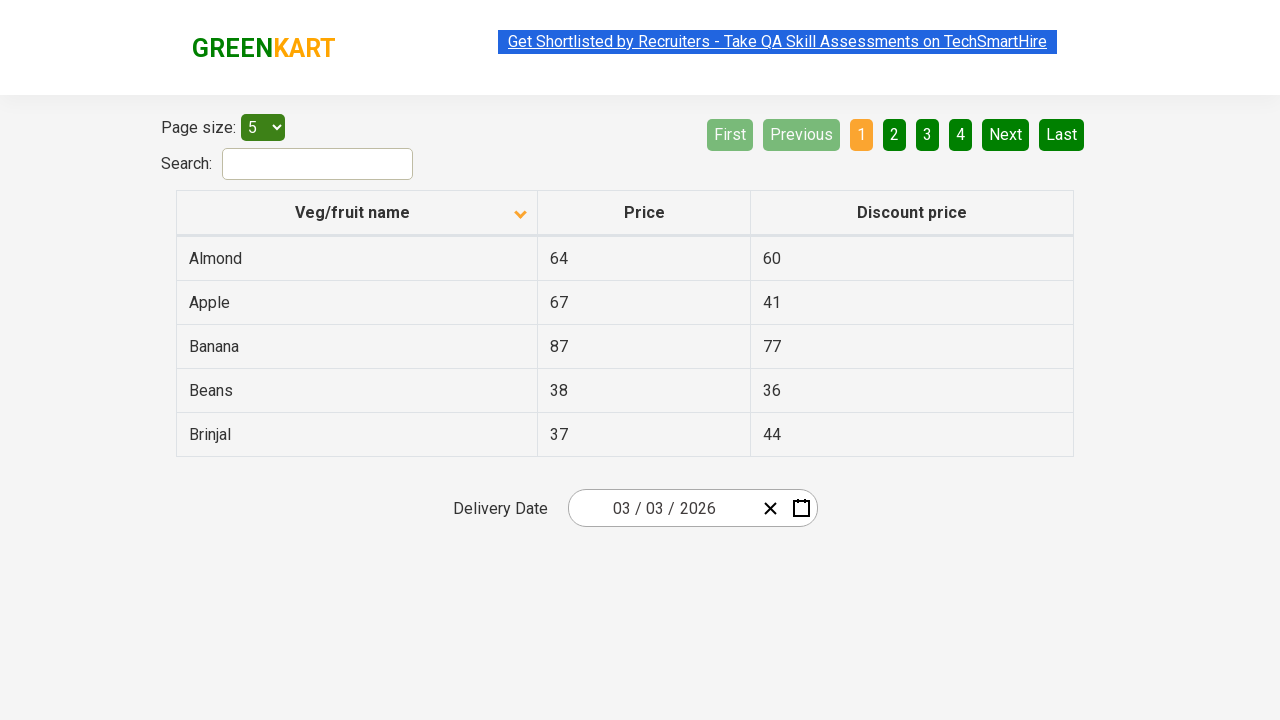

Waited for sorting to complete
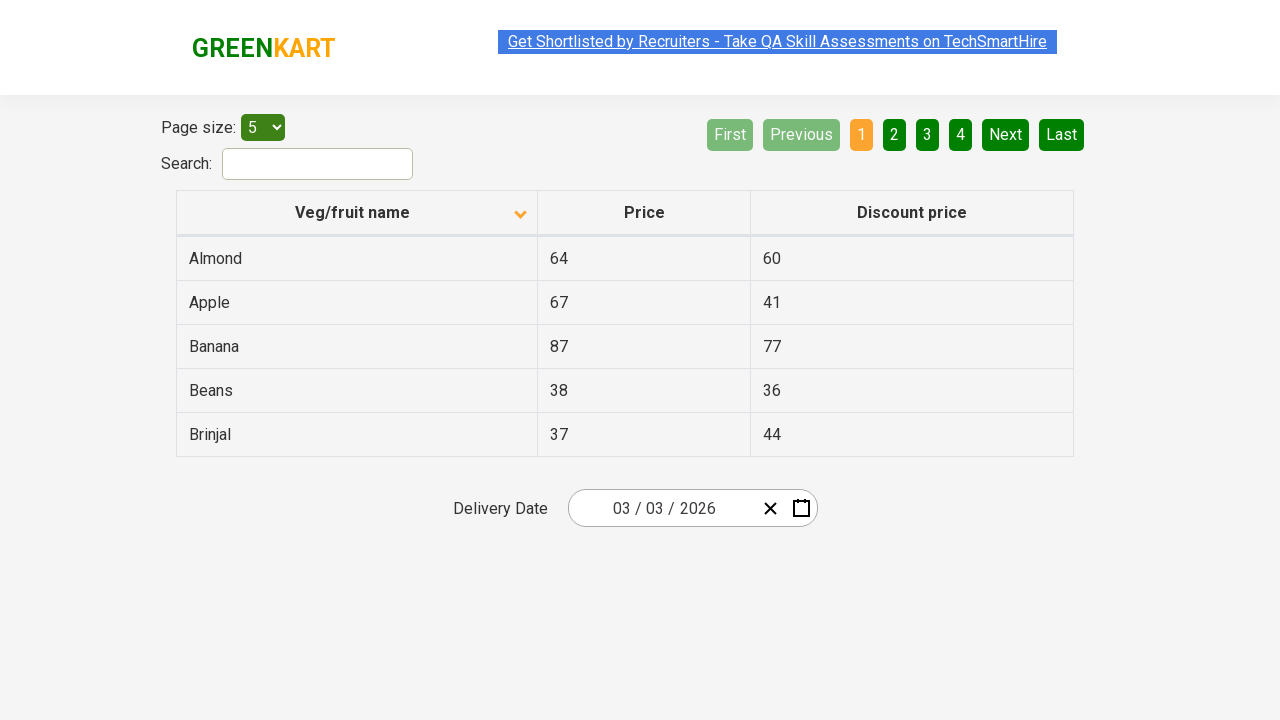

Retrieved sorted list of items from first column
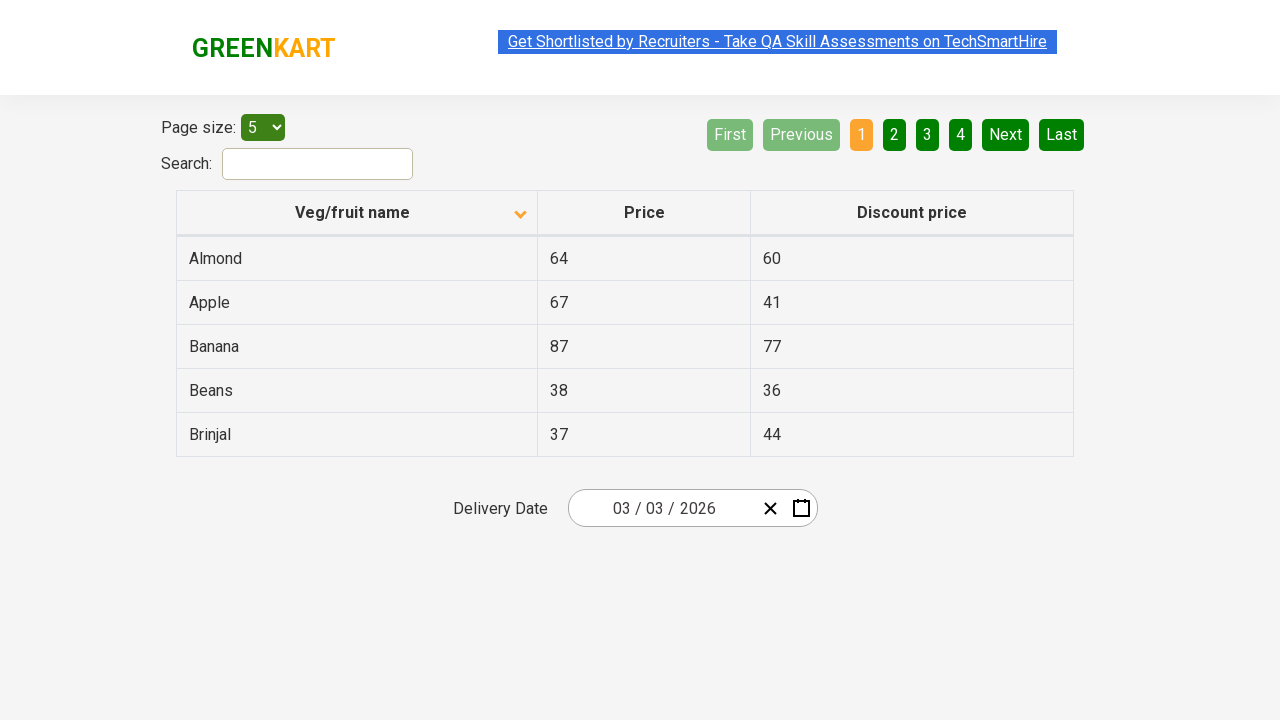

Retrieved current page items from offers table
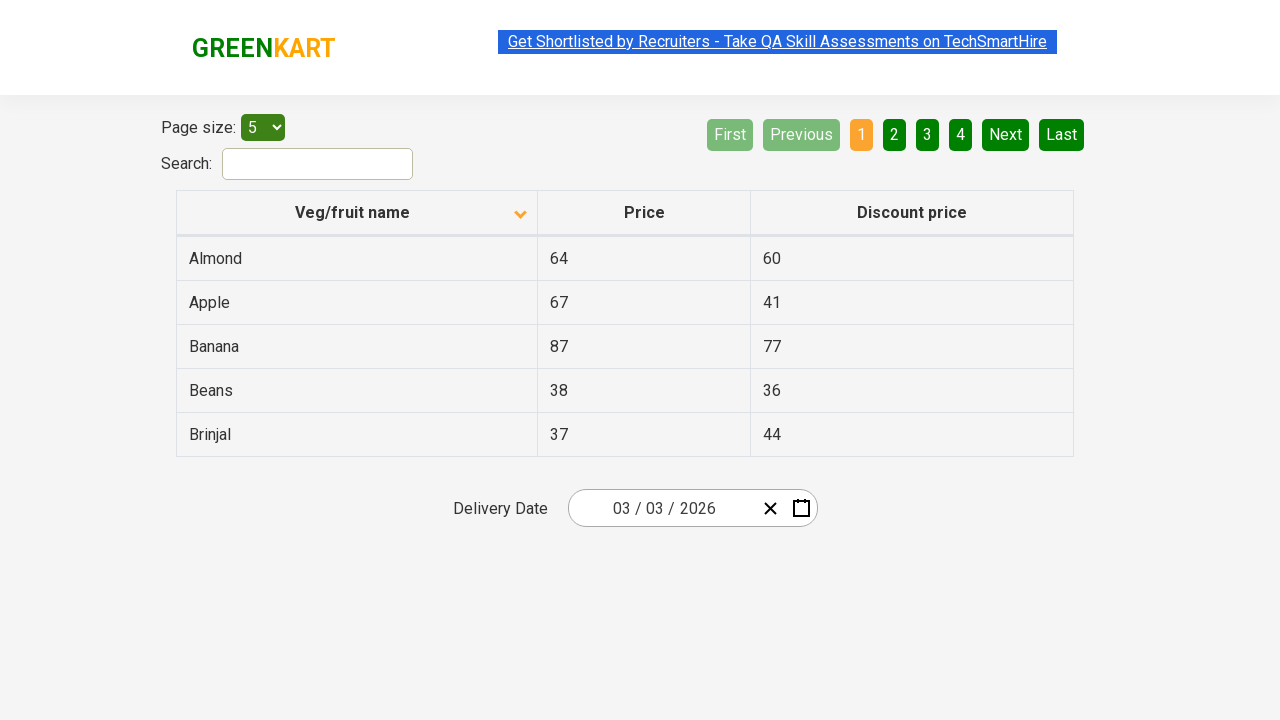

Searched for 'Rice' in current page items
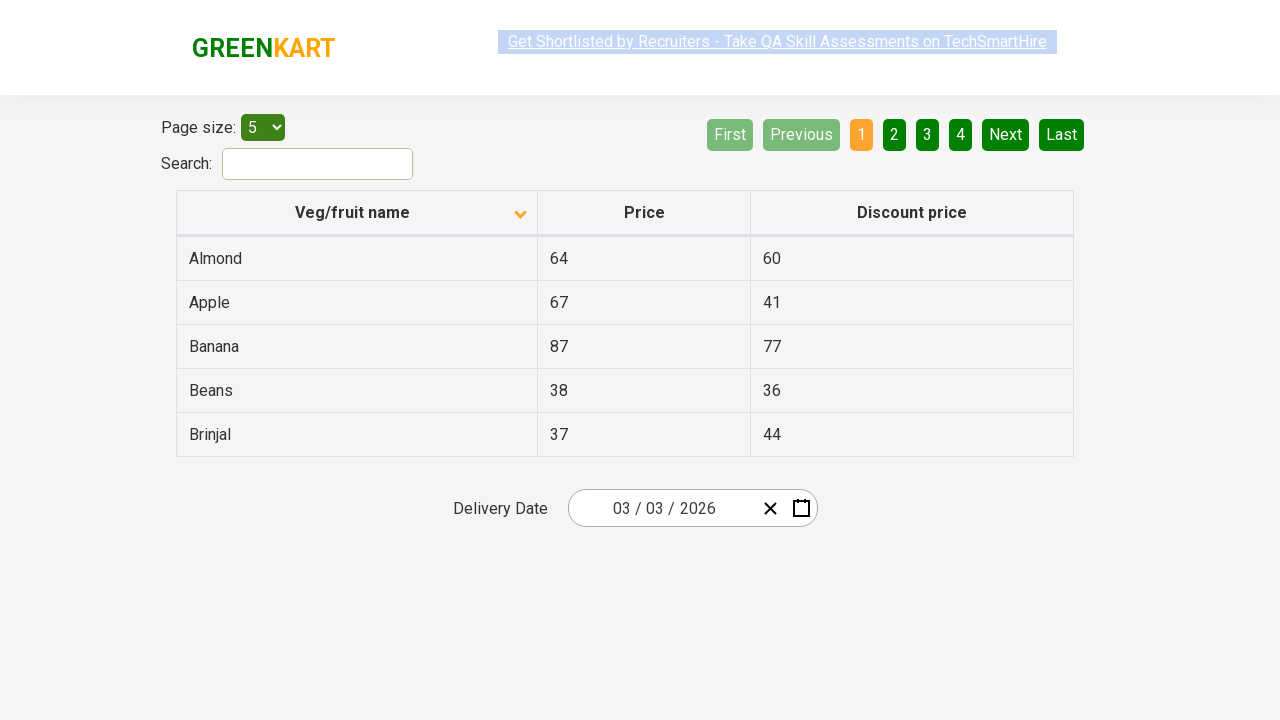

Clicked Next page button to paginate at (1006, 134) on a[aria-label='Next']
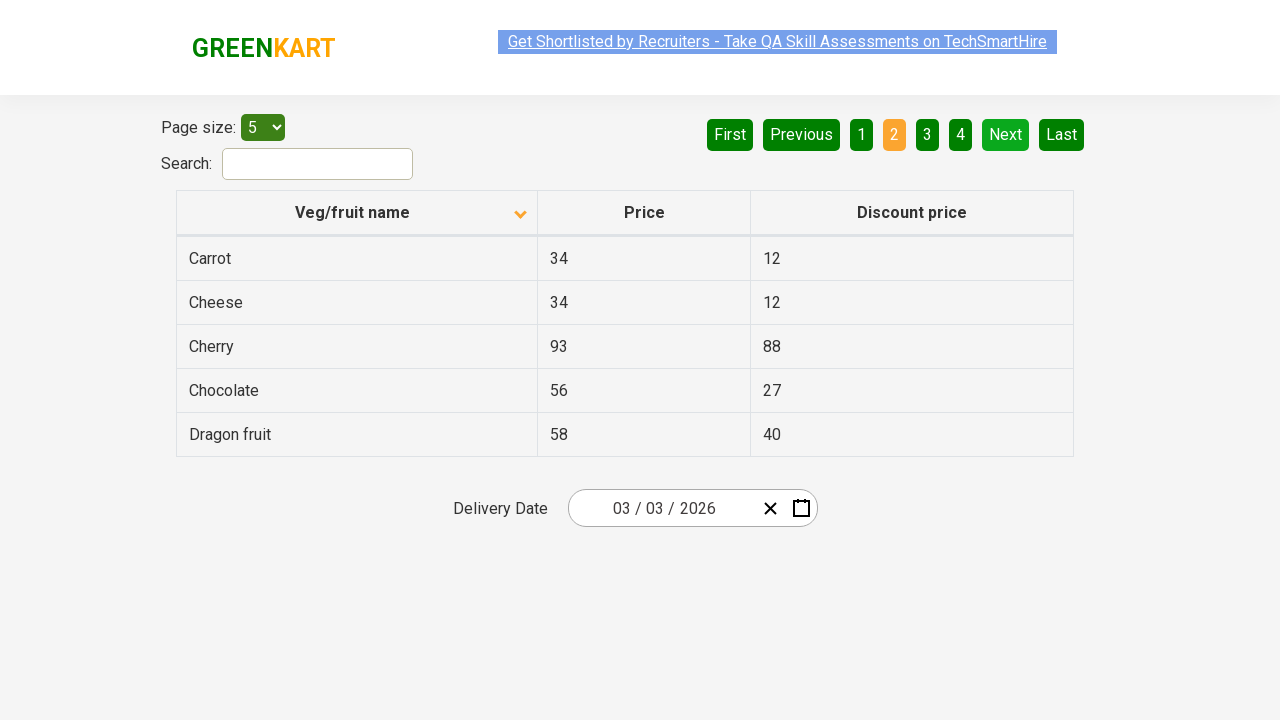

Waited for next page to load
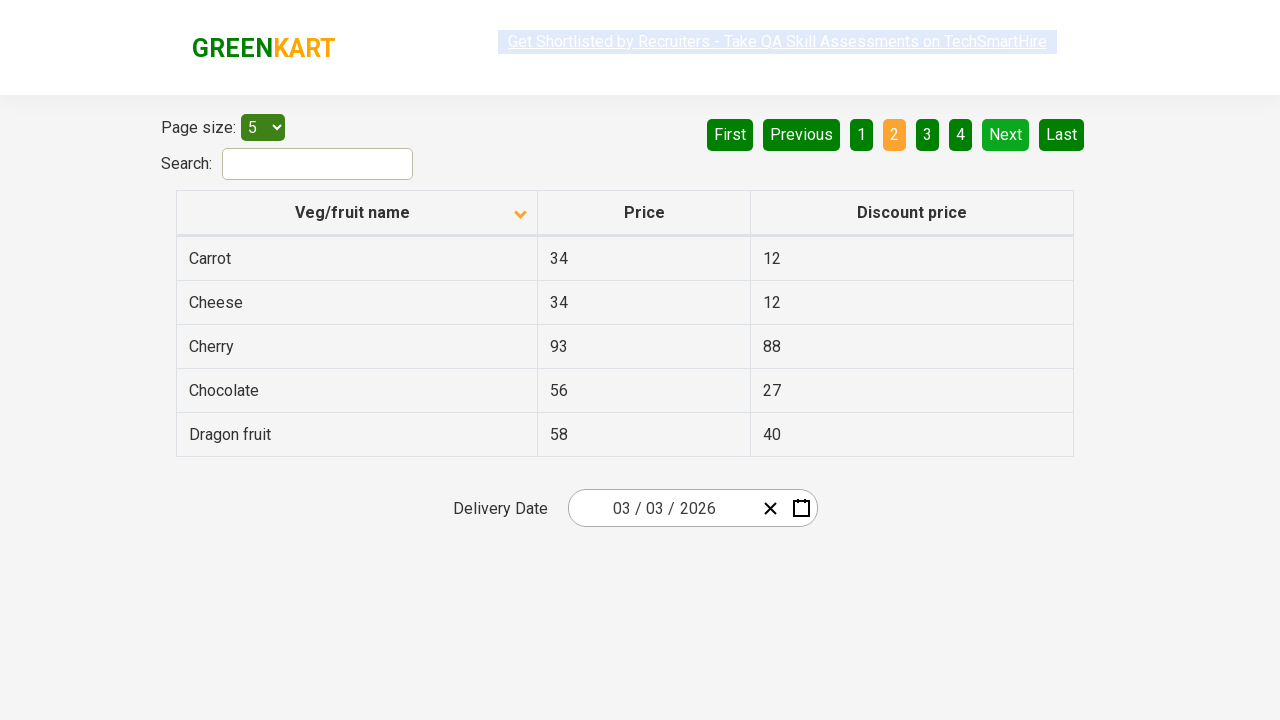

Retrieved current page items from offers table
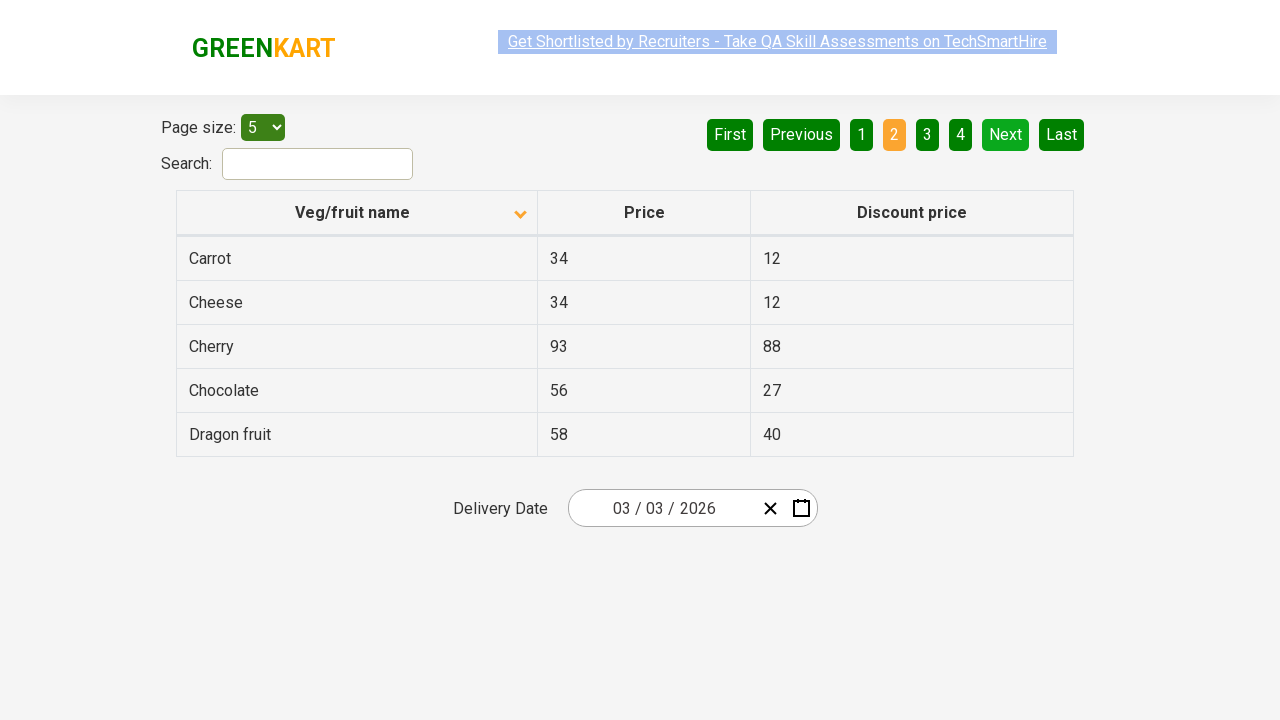

Searched for 'Rice' in current page items
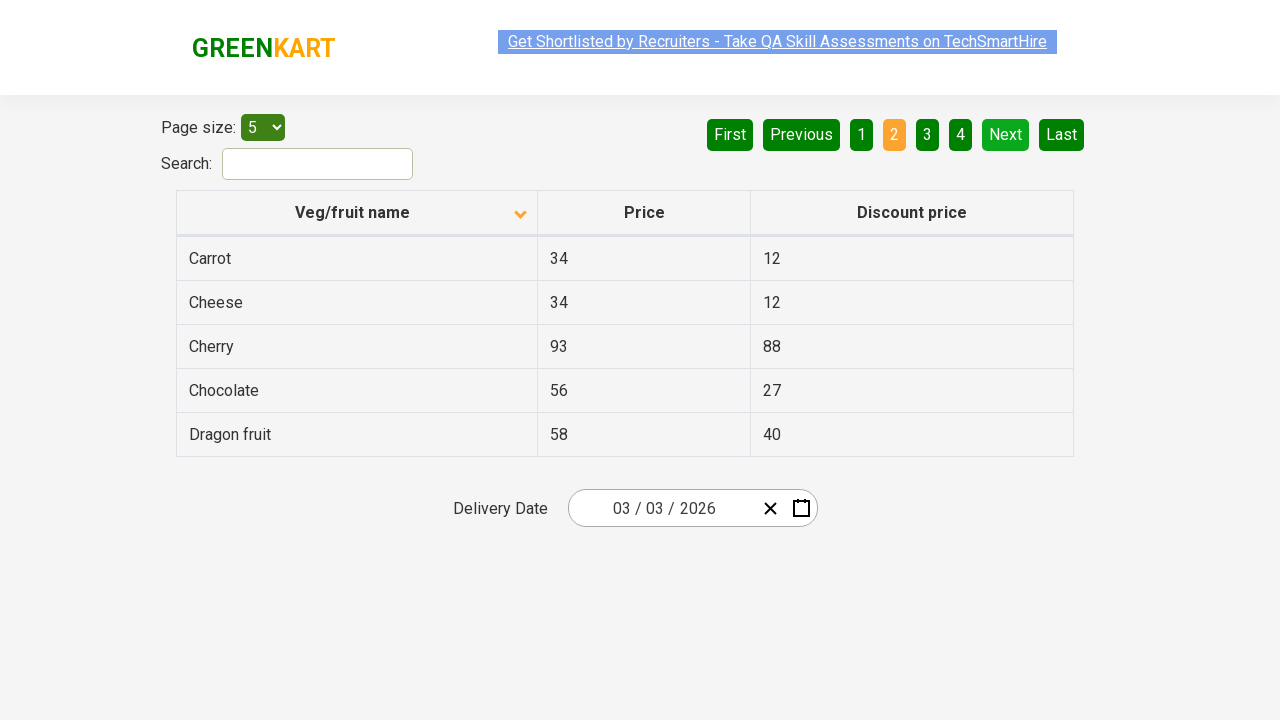

Clicked Next page button to paginate at (1006, 134) on a[aria-label='Next']
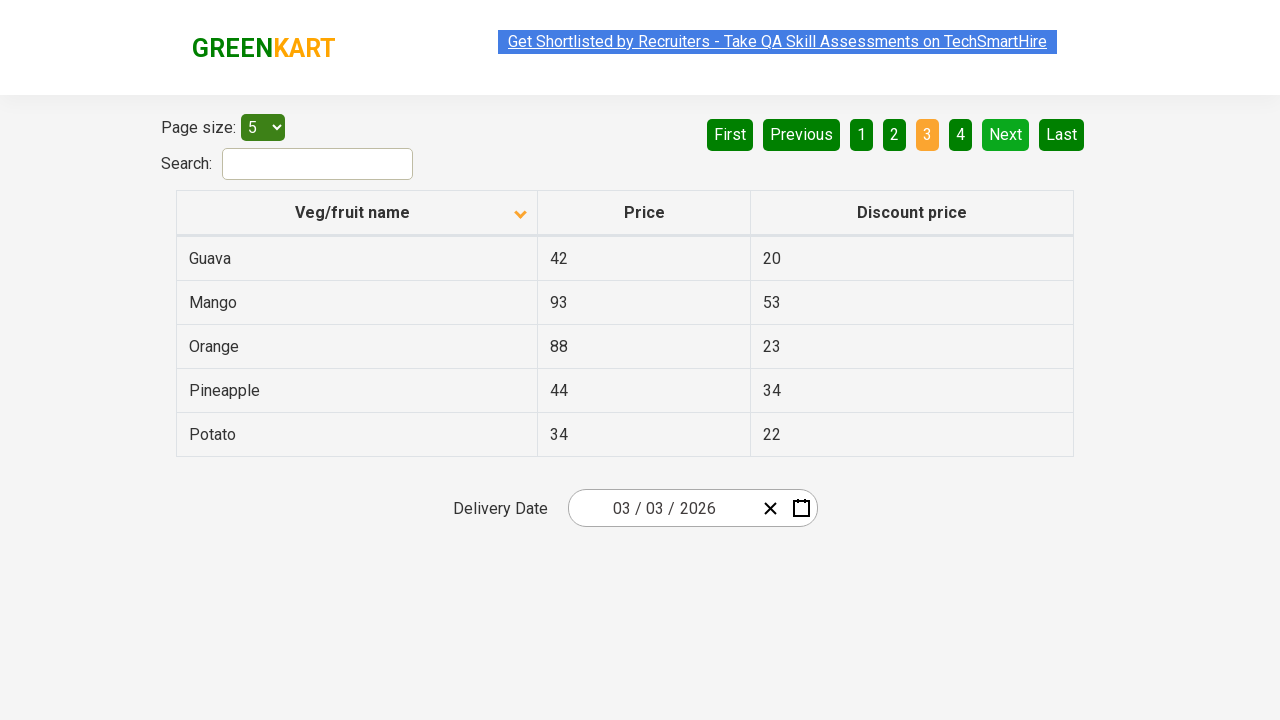

Waited for next page to load
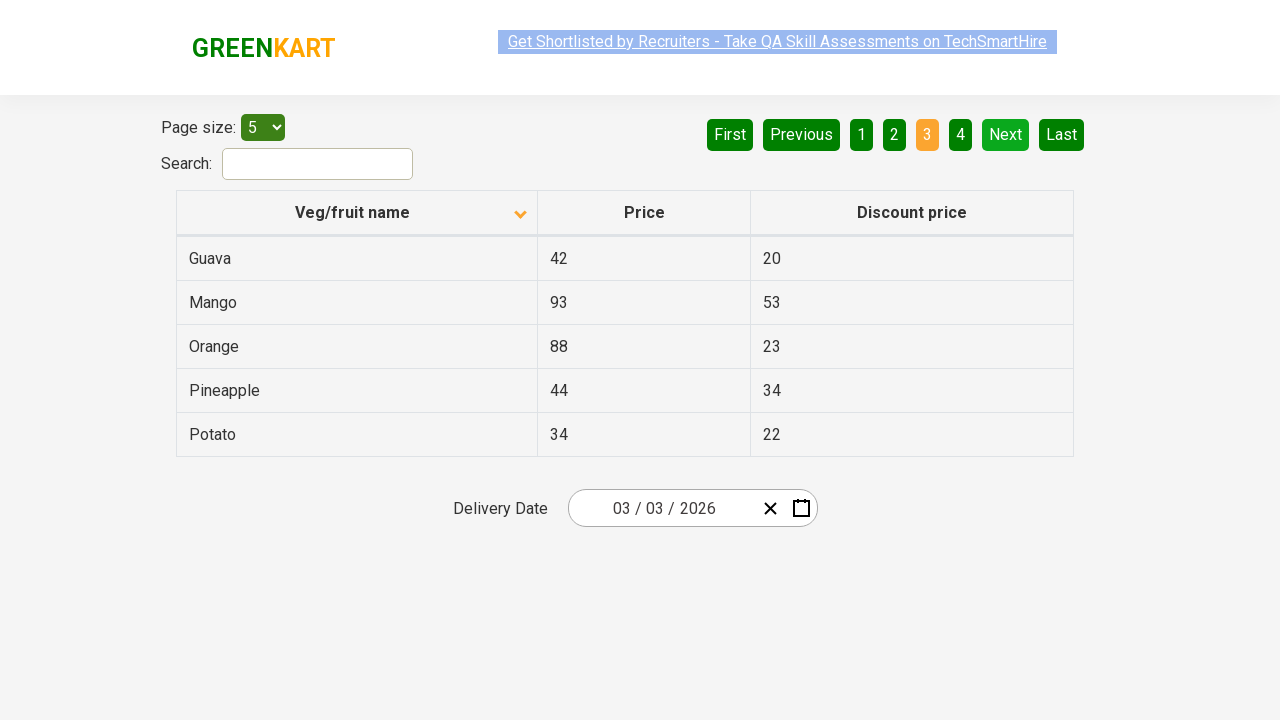

Retrieved current page items from offers table
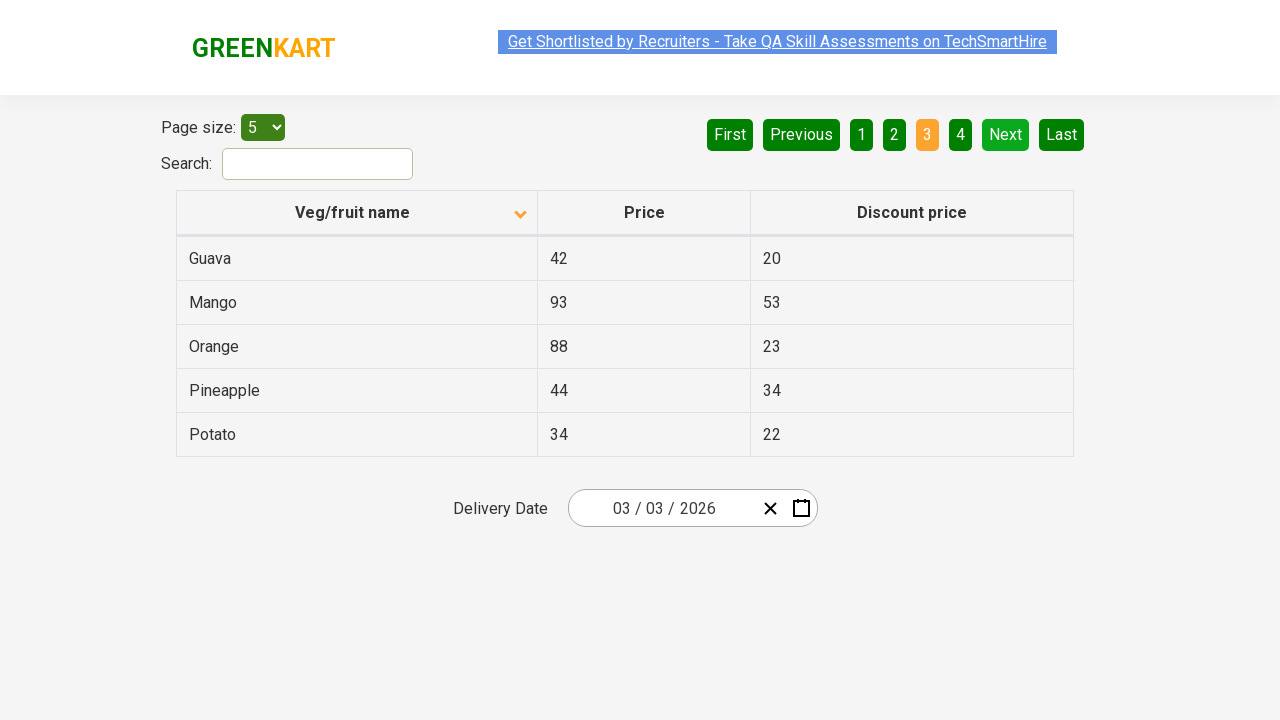

Searched for 'Rice' in current page items
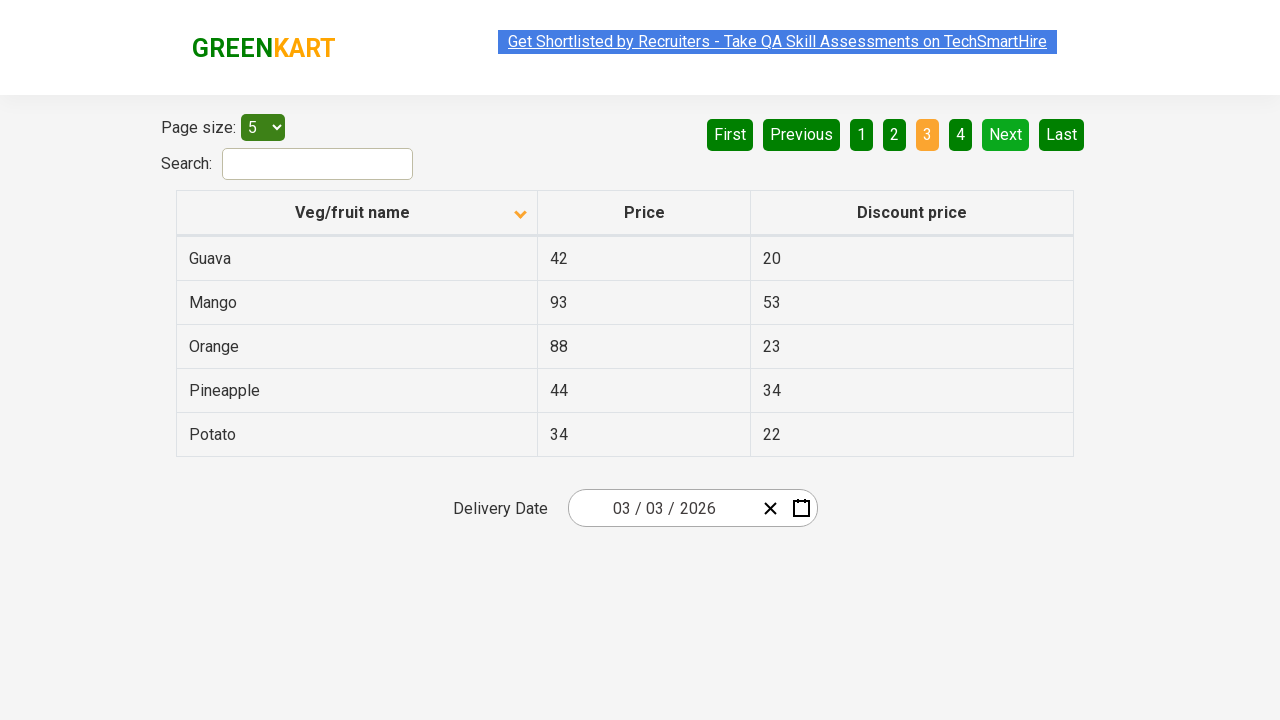

Clicked Next page button to paginate at (1006, 134) on a[aria-label='Next']
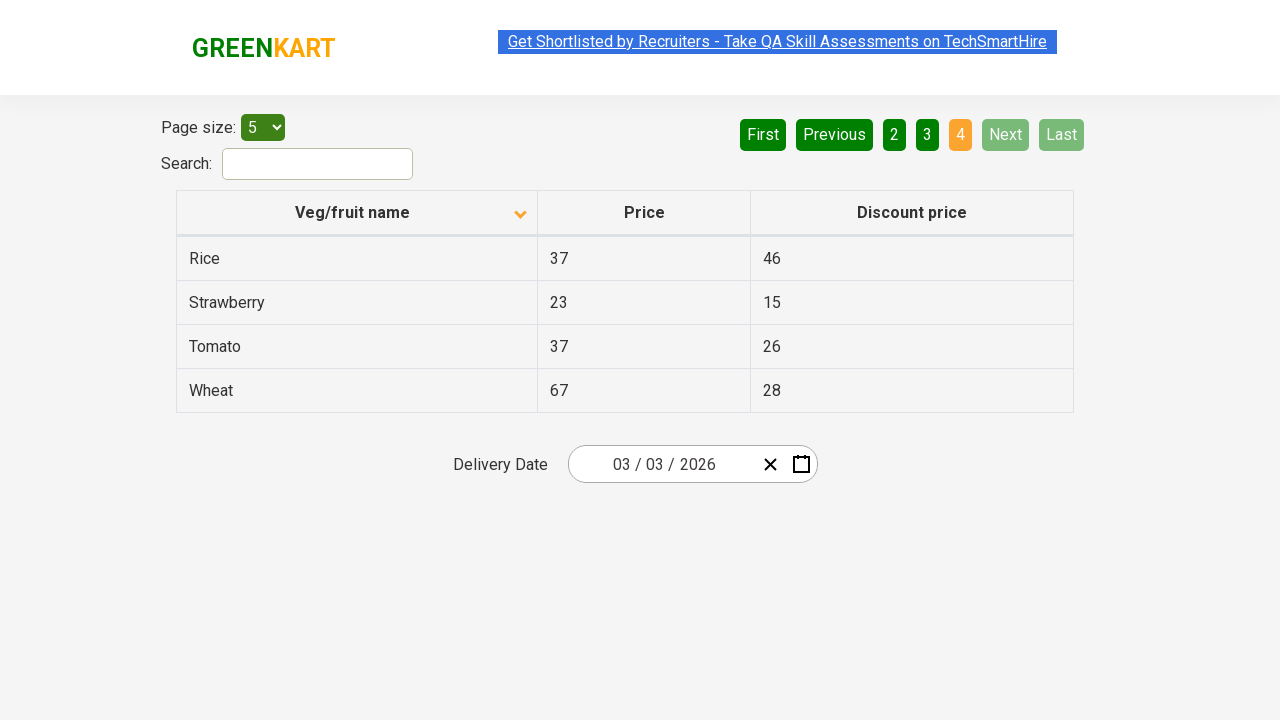

Waited for next page to load
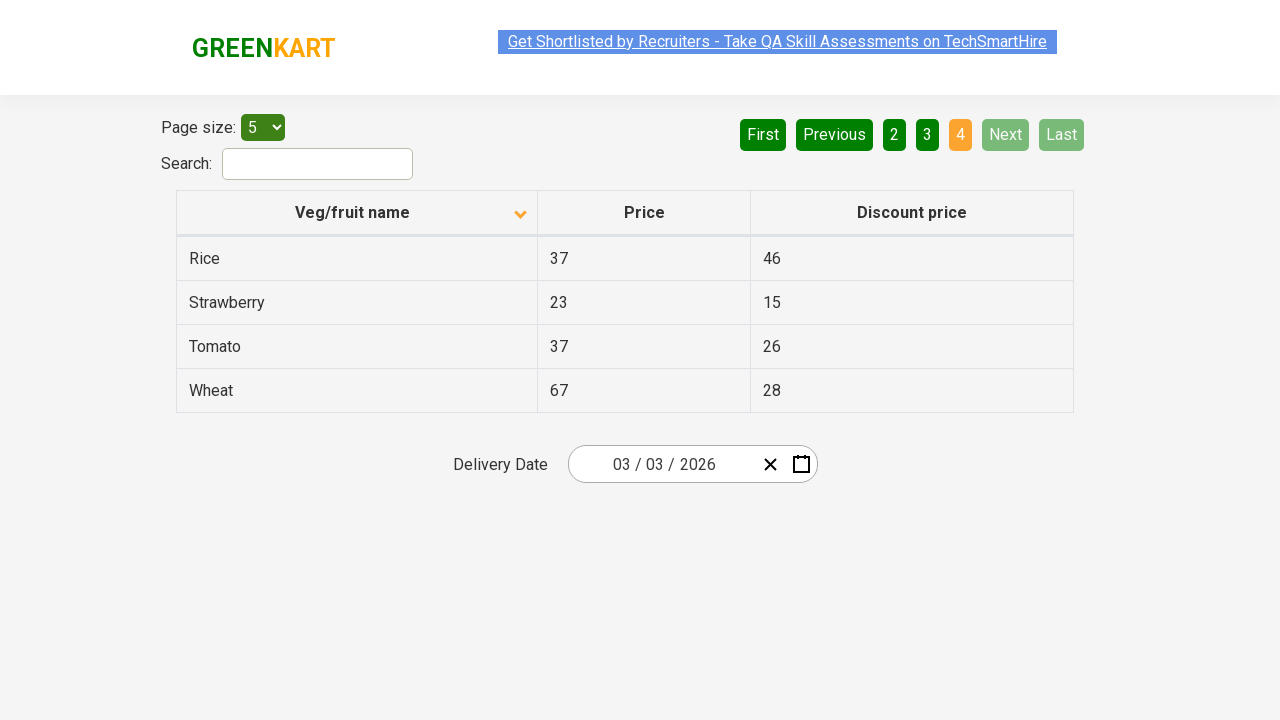

Retrieved current page items from offers table
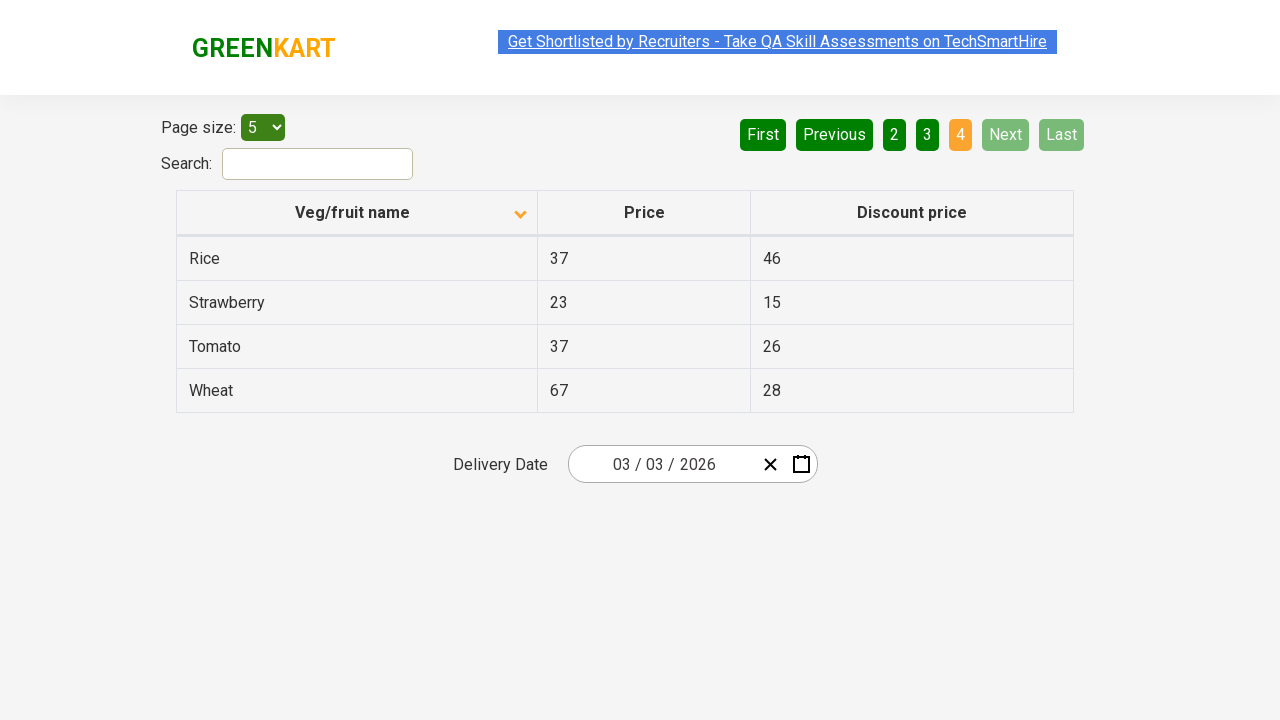

Searched for 'Rice' in current page items
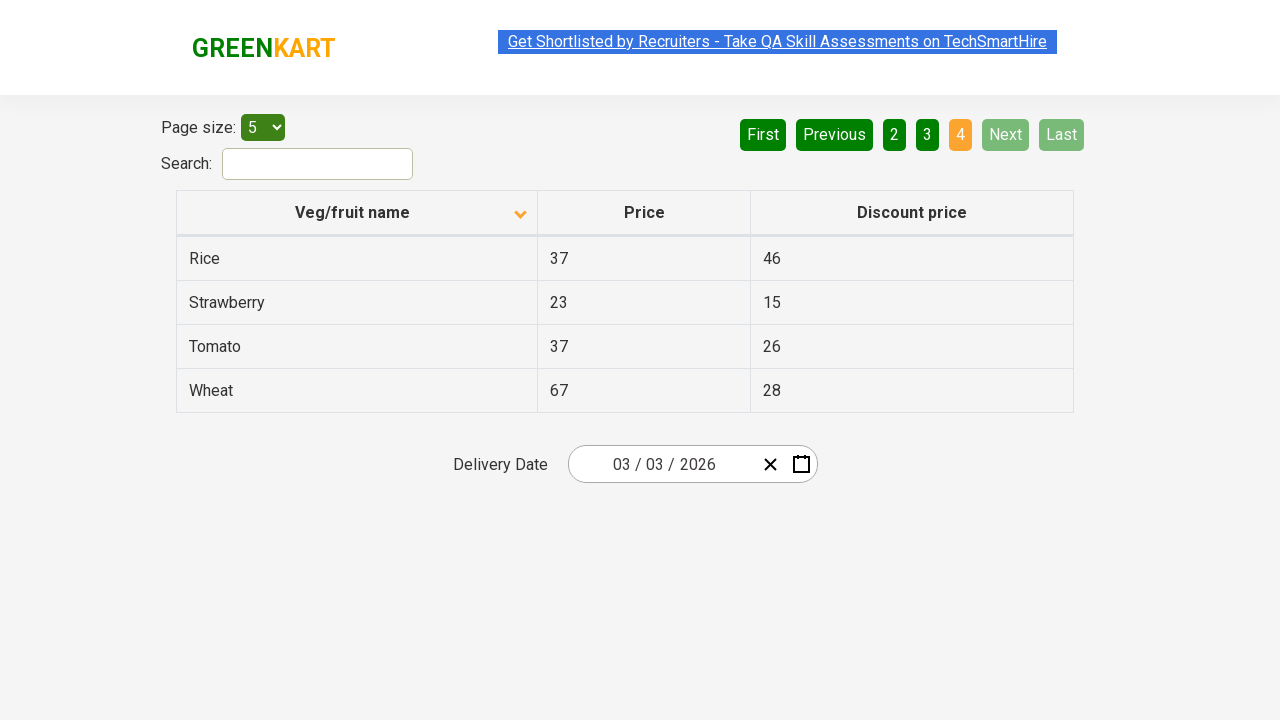

Found 'Rice' item on current page
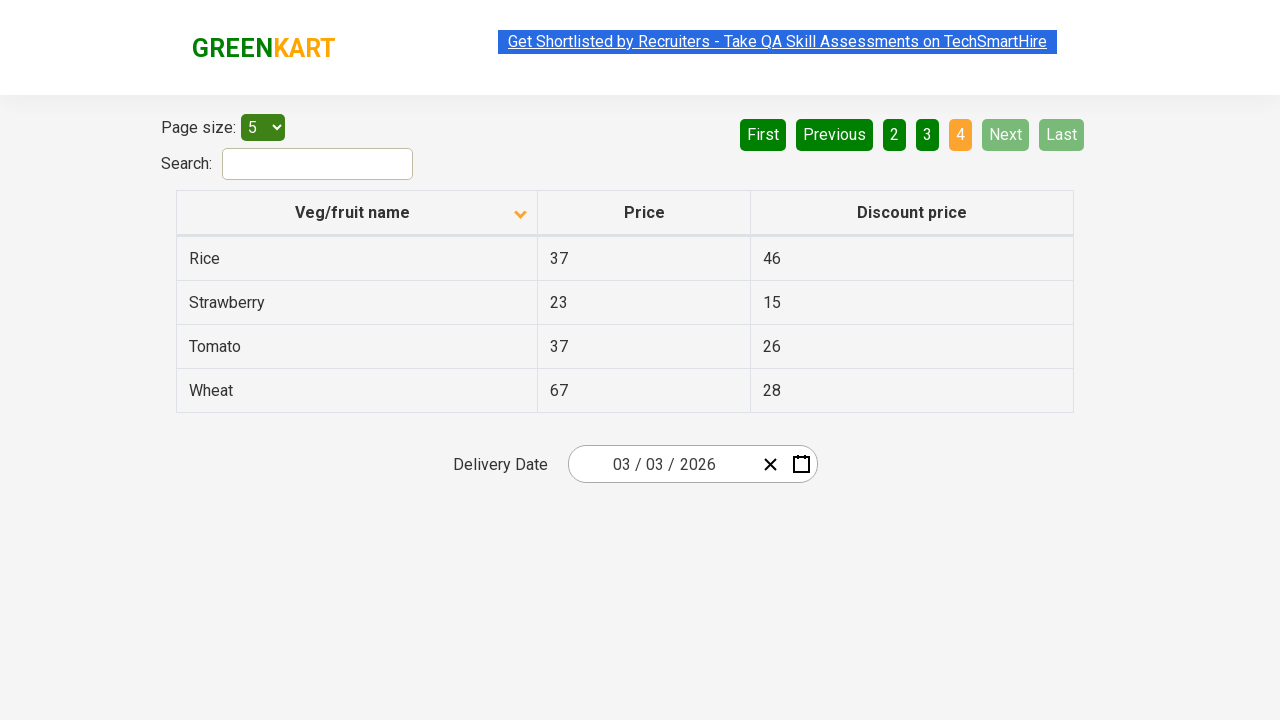

Verified 'Rice' item is present in the table
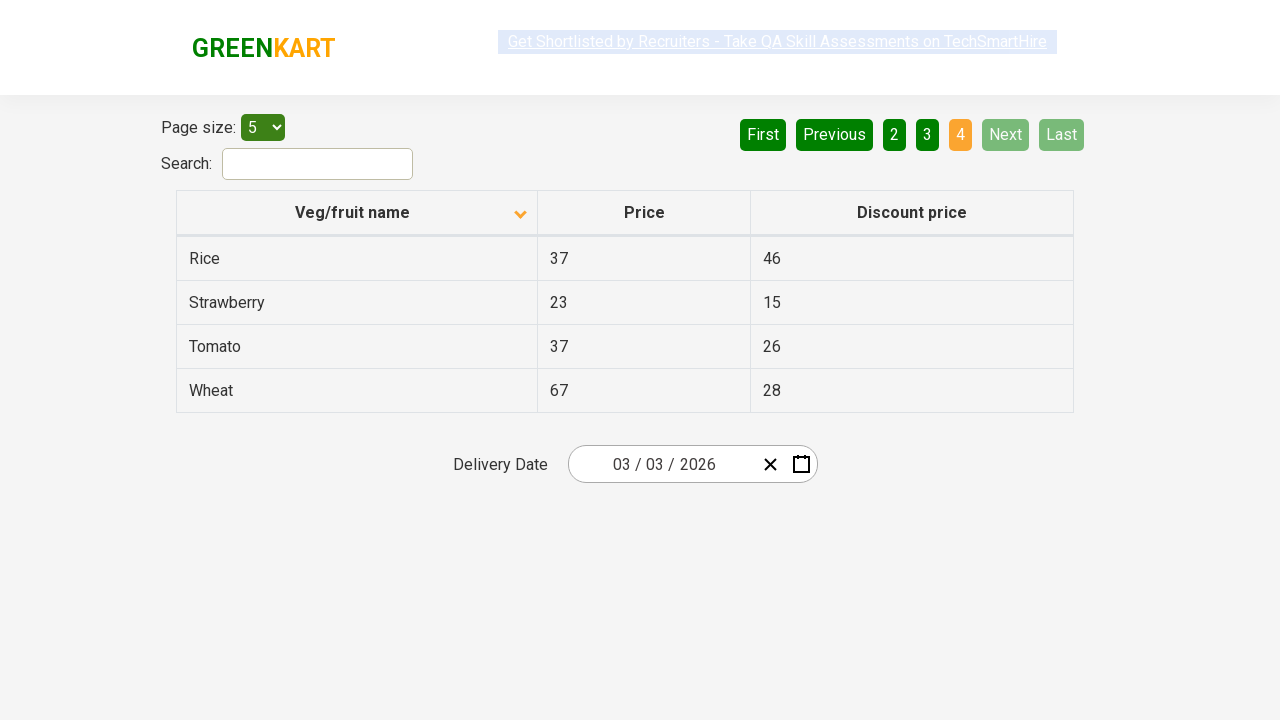

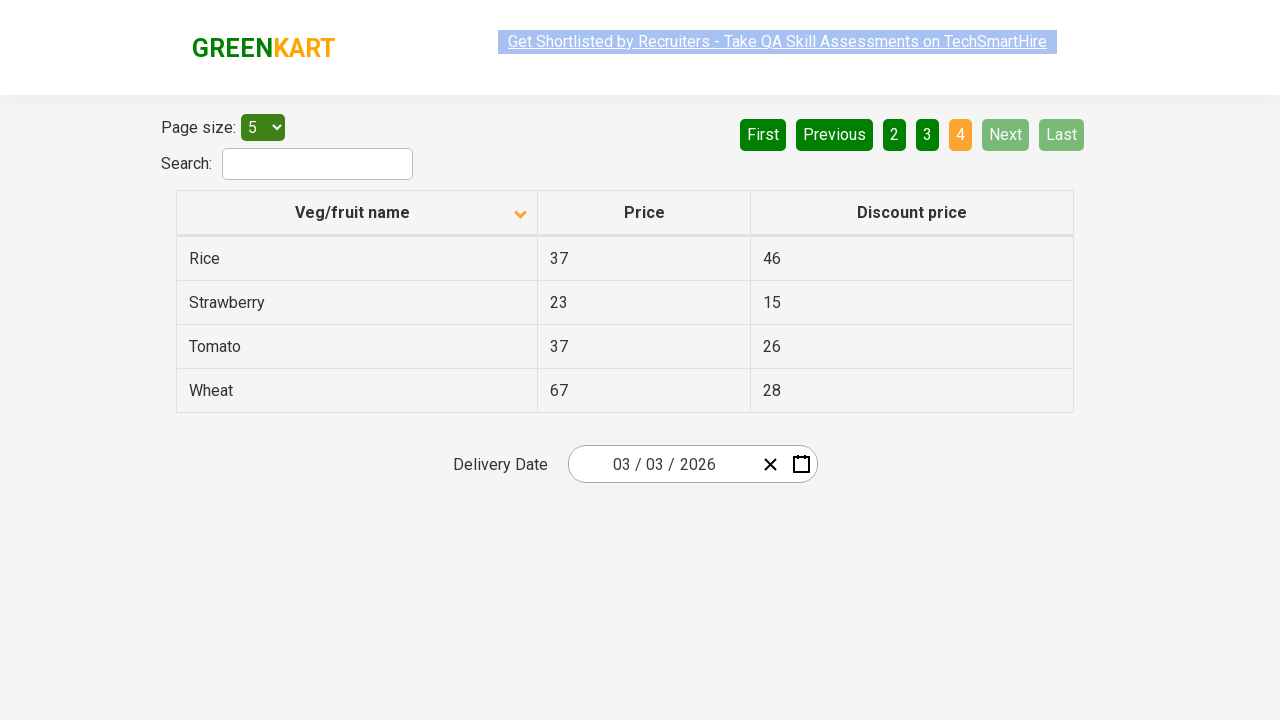